Navigates to Habr's main feed page and clicks on an image element within the page content

Starting URL: https://habr.com/ru/all/

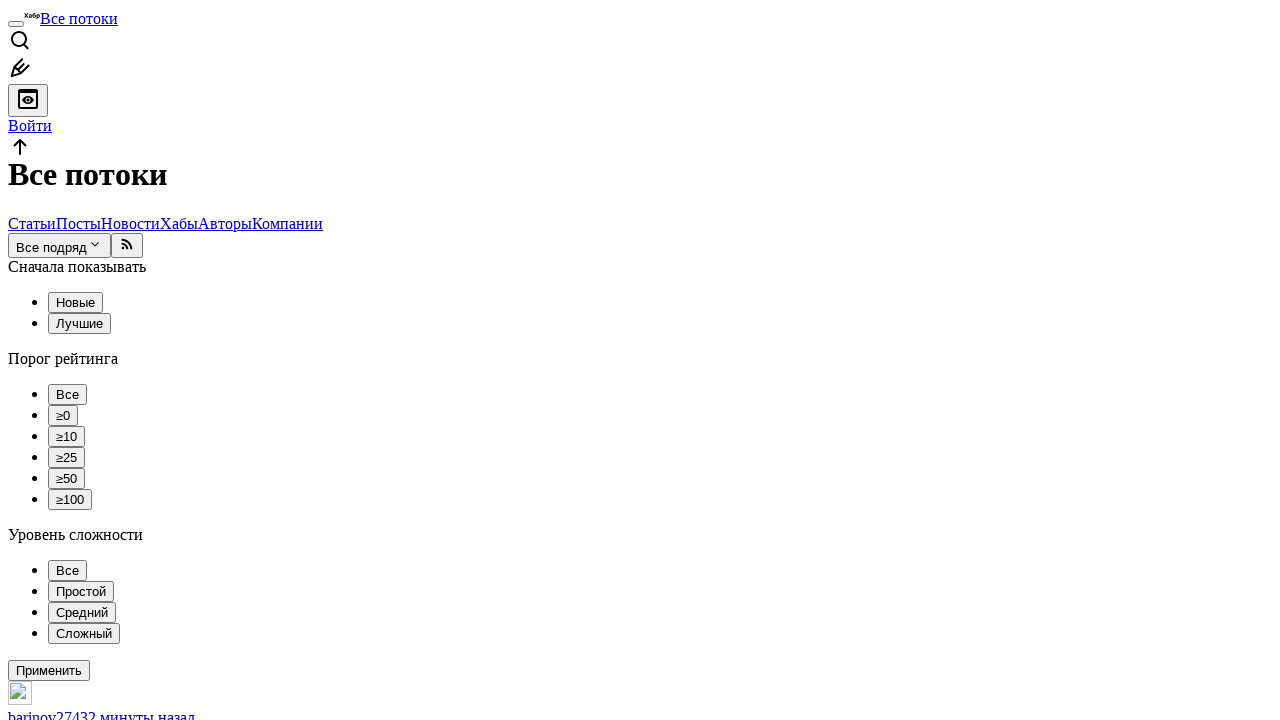

Waited for image elements to load on Habr main feed page
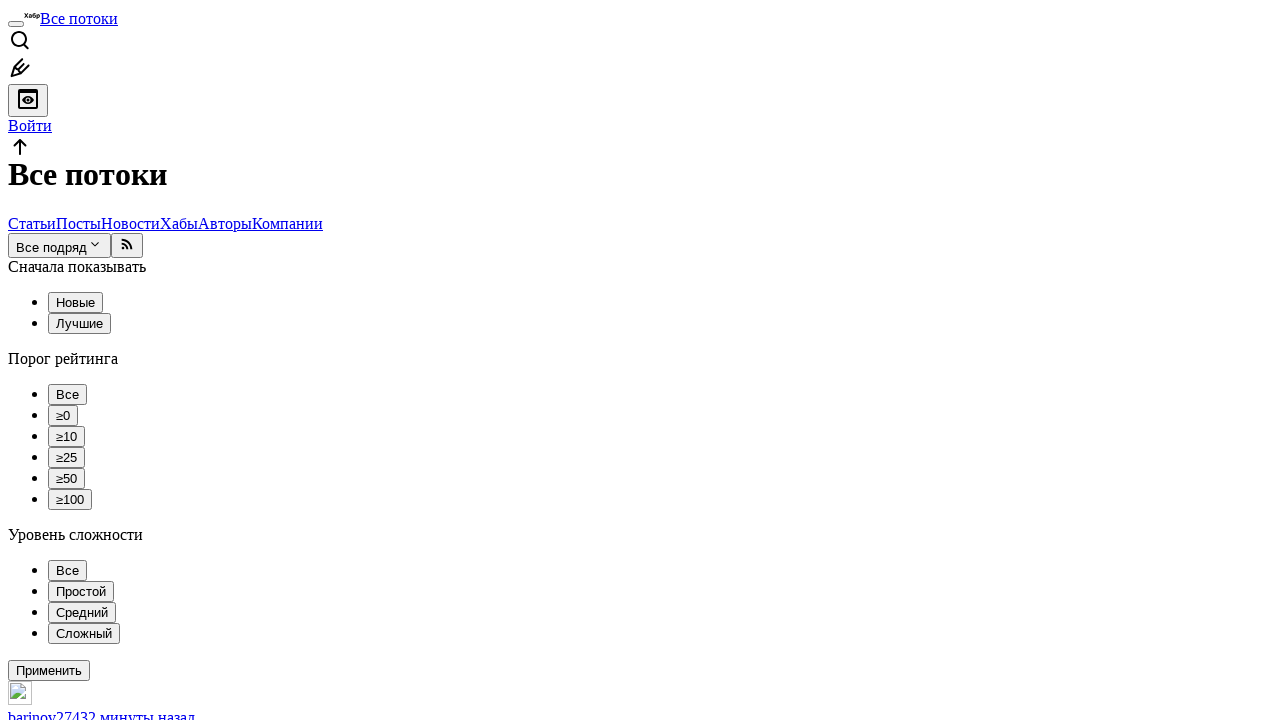

Clicked on the first image element in the page content at (20, 693) on img >> nth=0
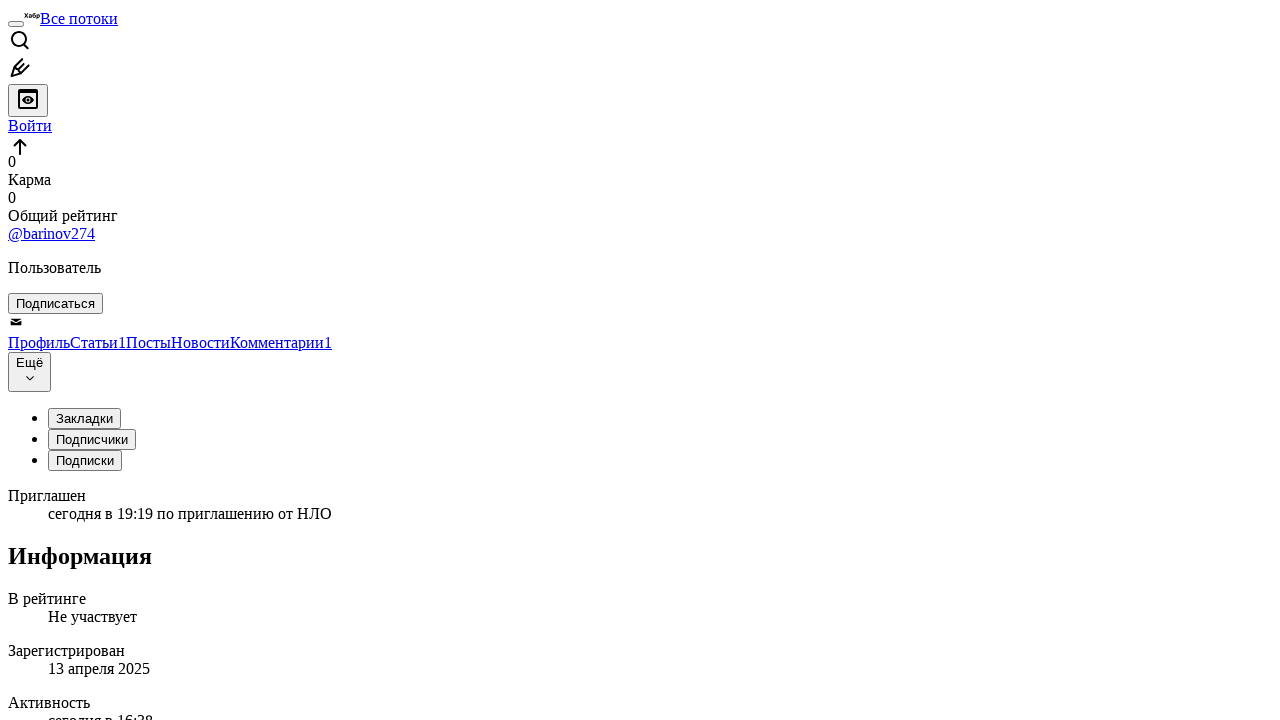

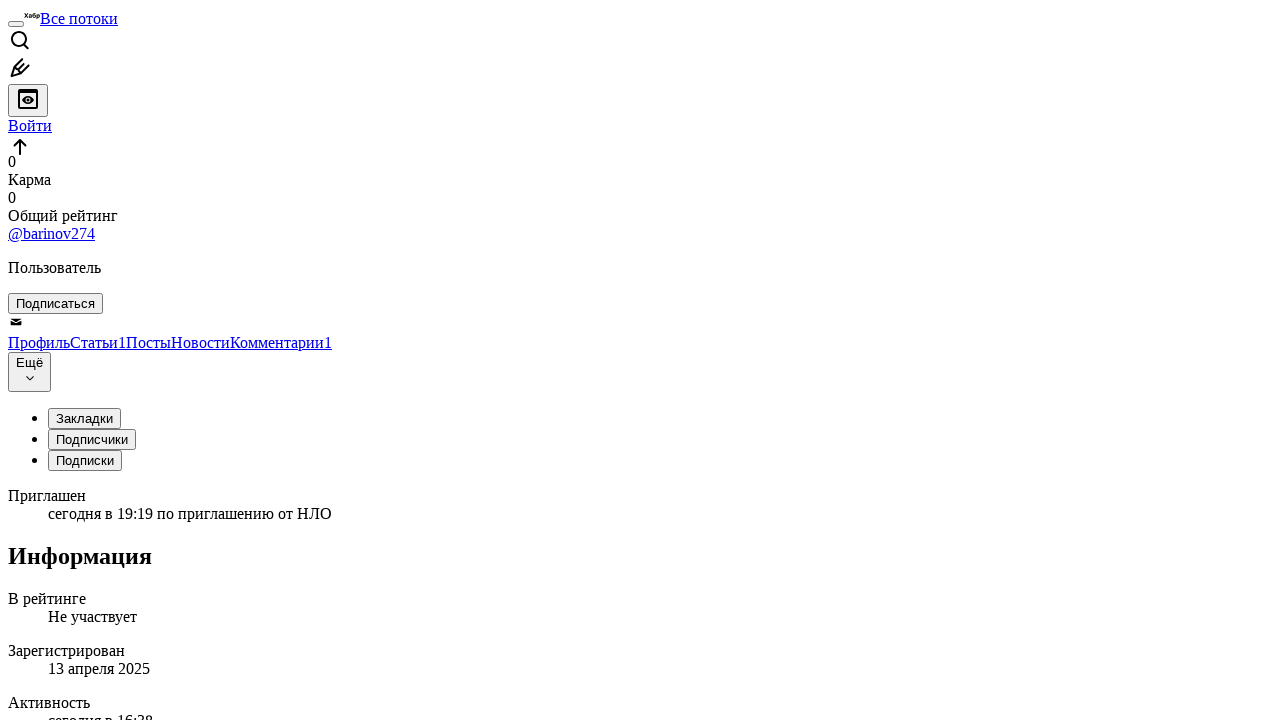